Tests JavaScript prompt alert functionality by clicking a button to trigger a prompt dialog, dismissing it, and verifying that the result displays "You entered: null"

Starting URL: https://the-internet.herokuapp.com/javascript_alerts

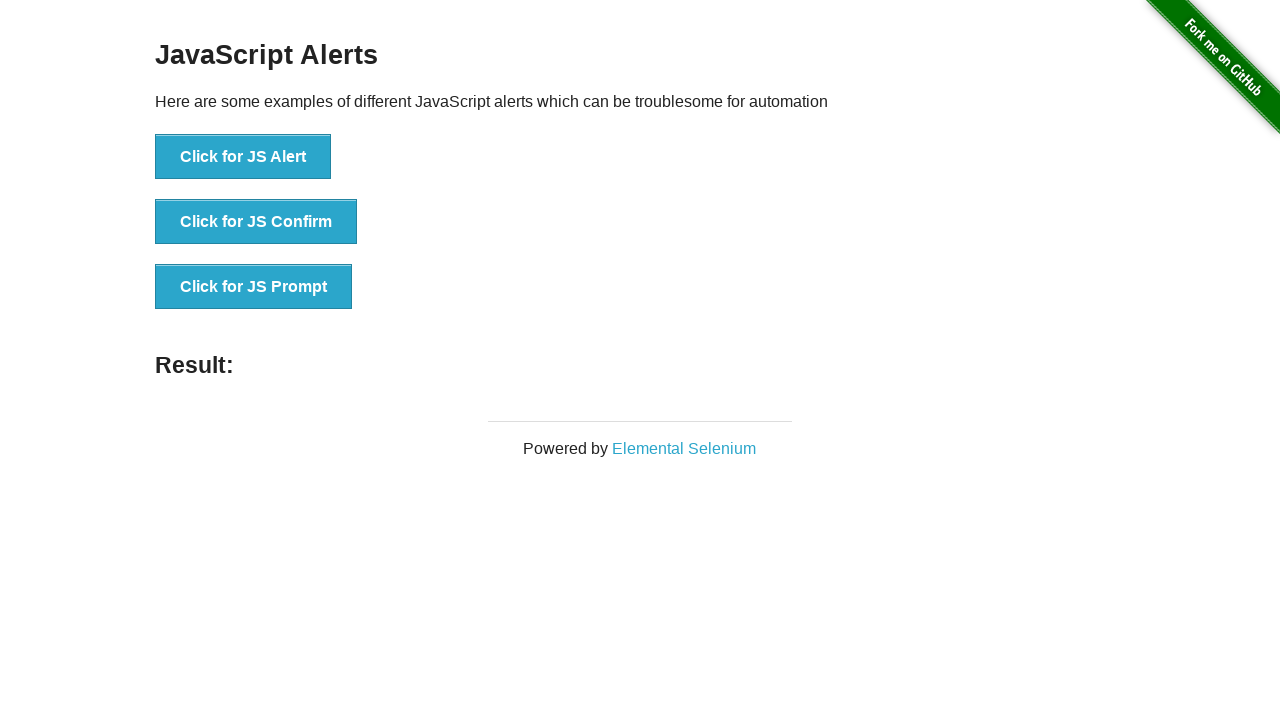

Set up dialog handler to dismiss prompt alerts
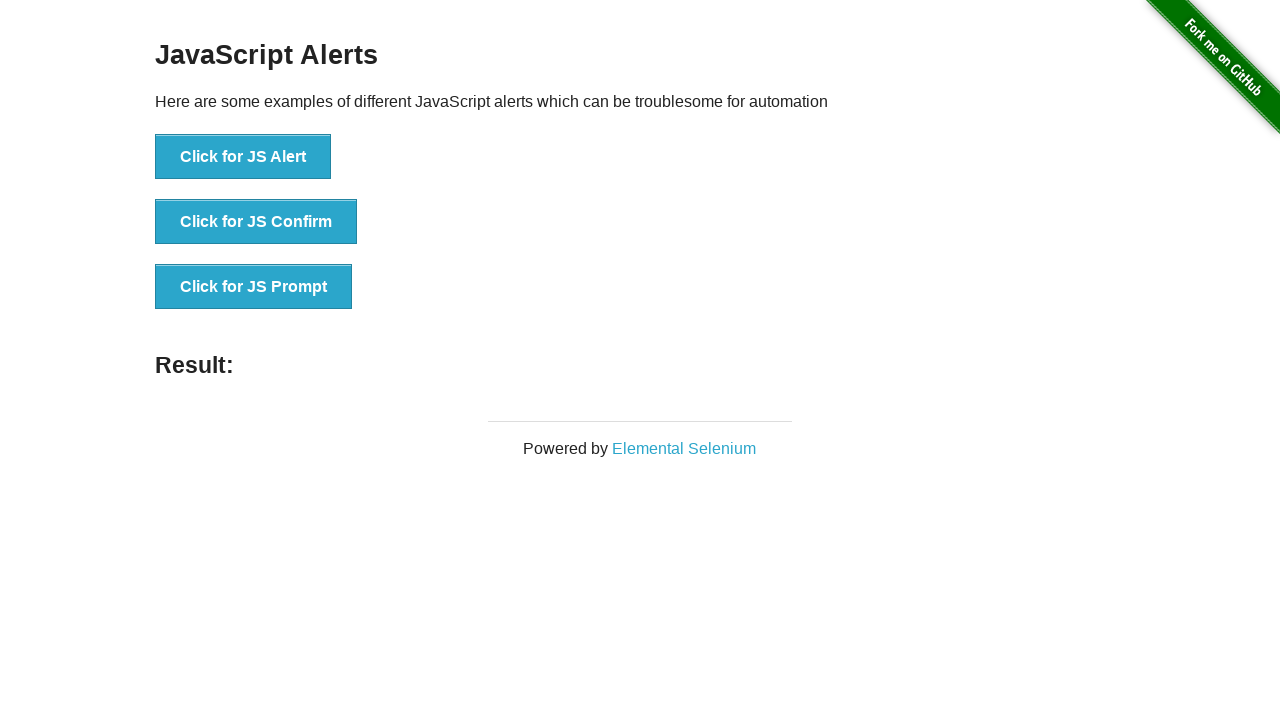

Clicked button to trigger JavaScript prompt dialog at (254, 287) on button[onclick='jsPrompt()']
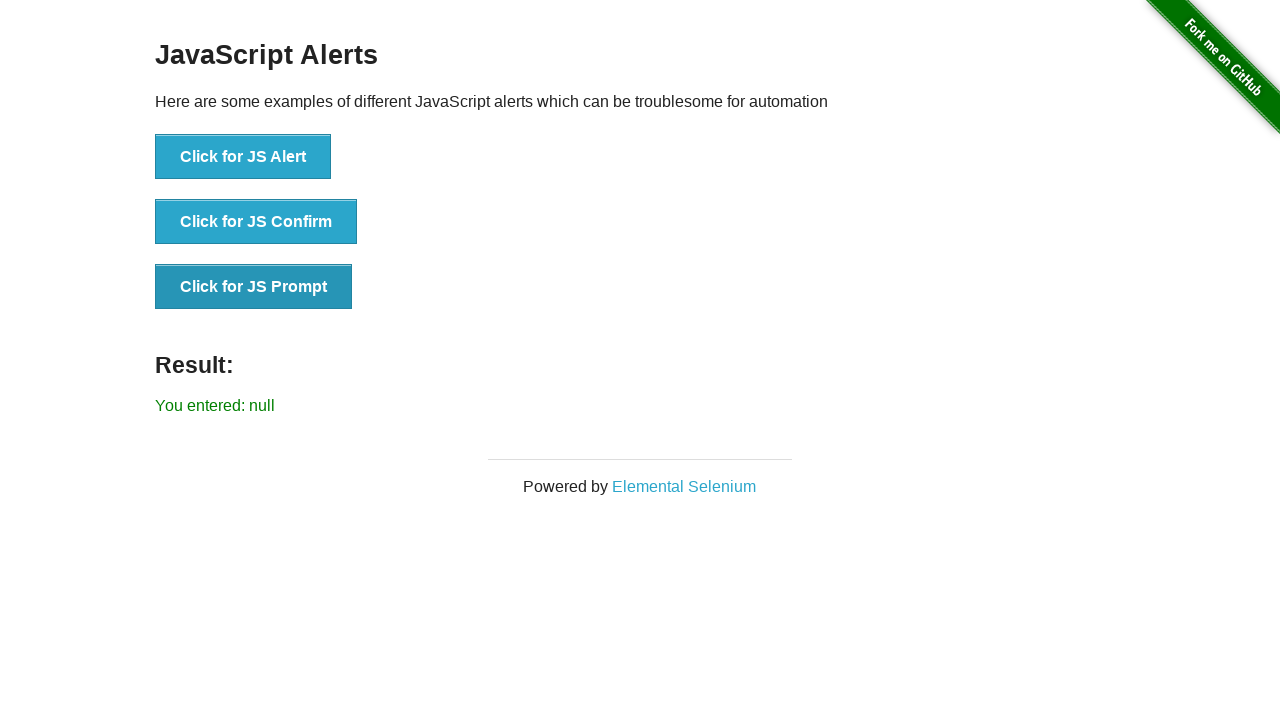

Waited for result element to appear after dismissing prompt
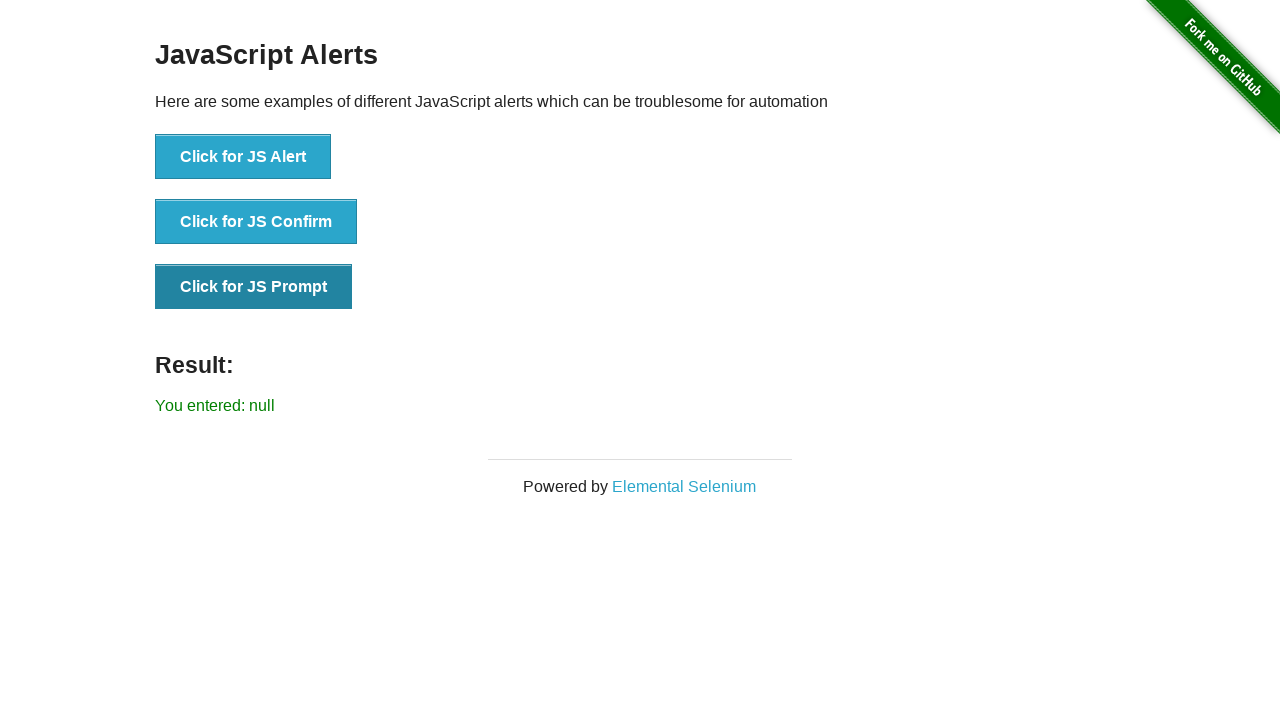

Retrieved result text: 'You entered: null'
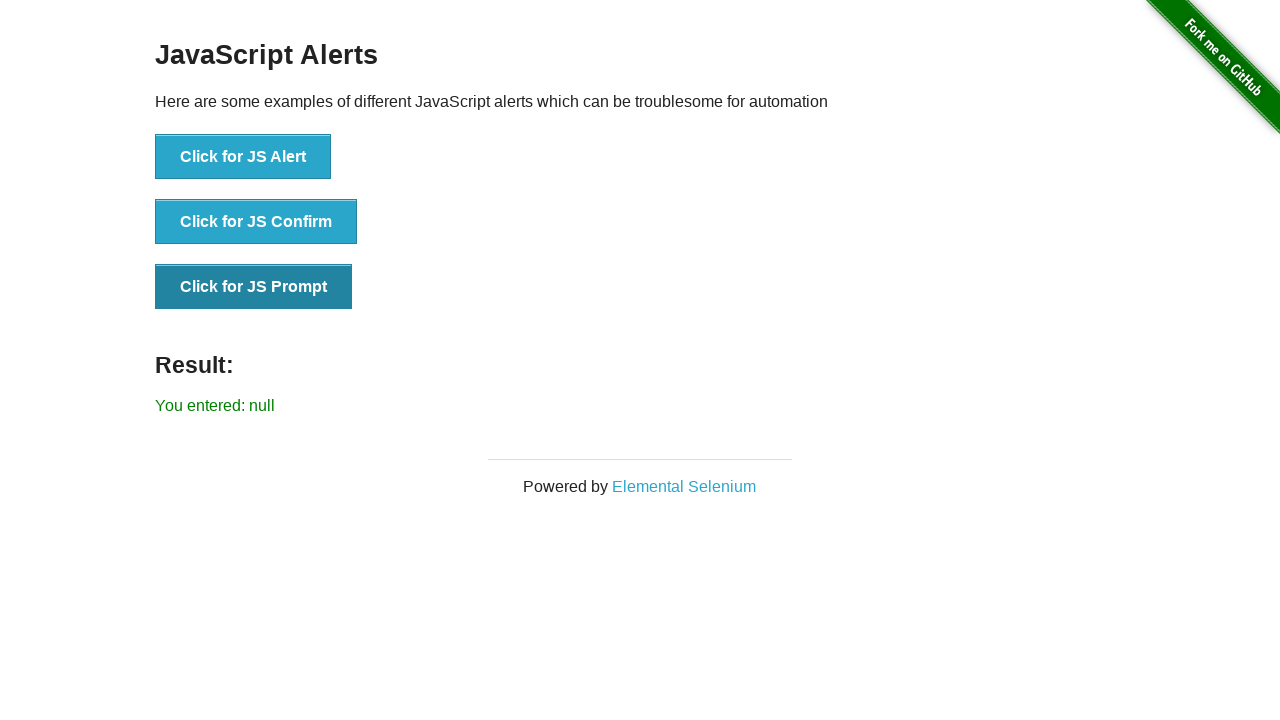

Verified that result displays 'You entered: null' confirming prompt was dismissed
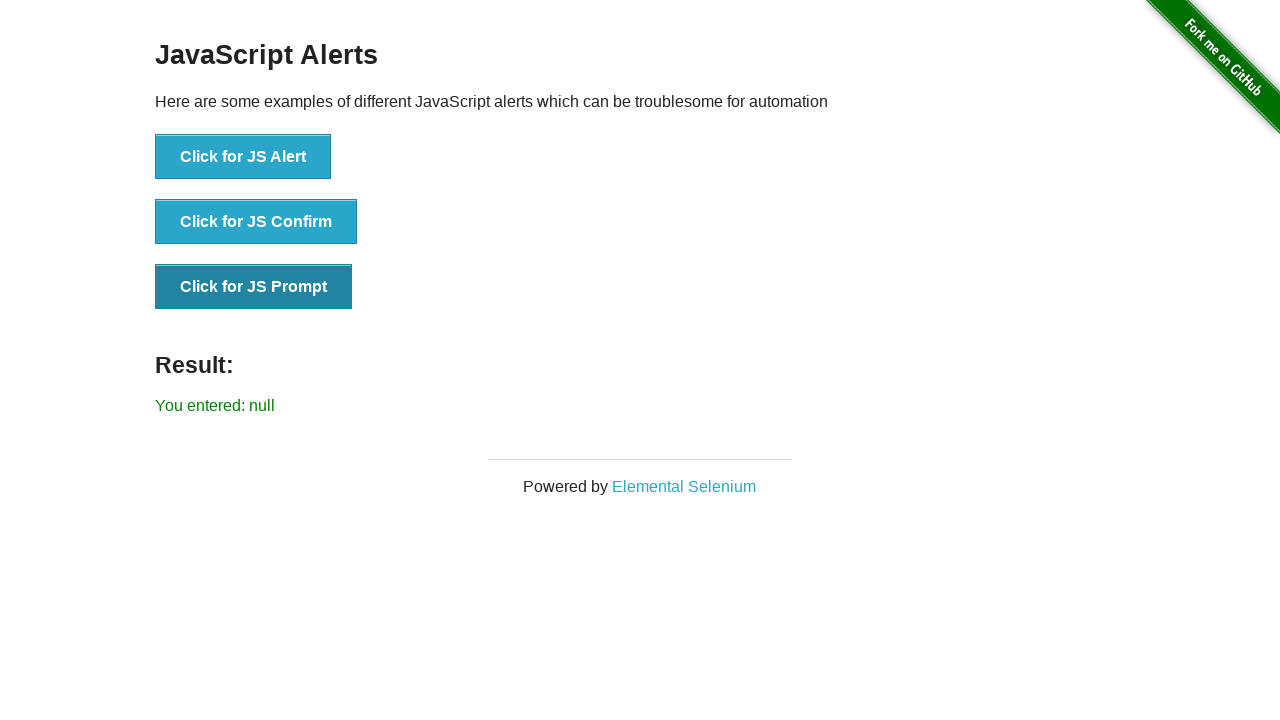

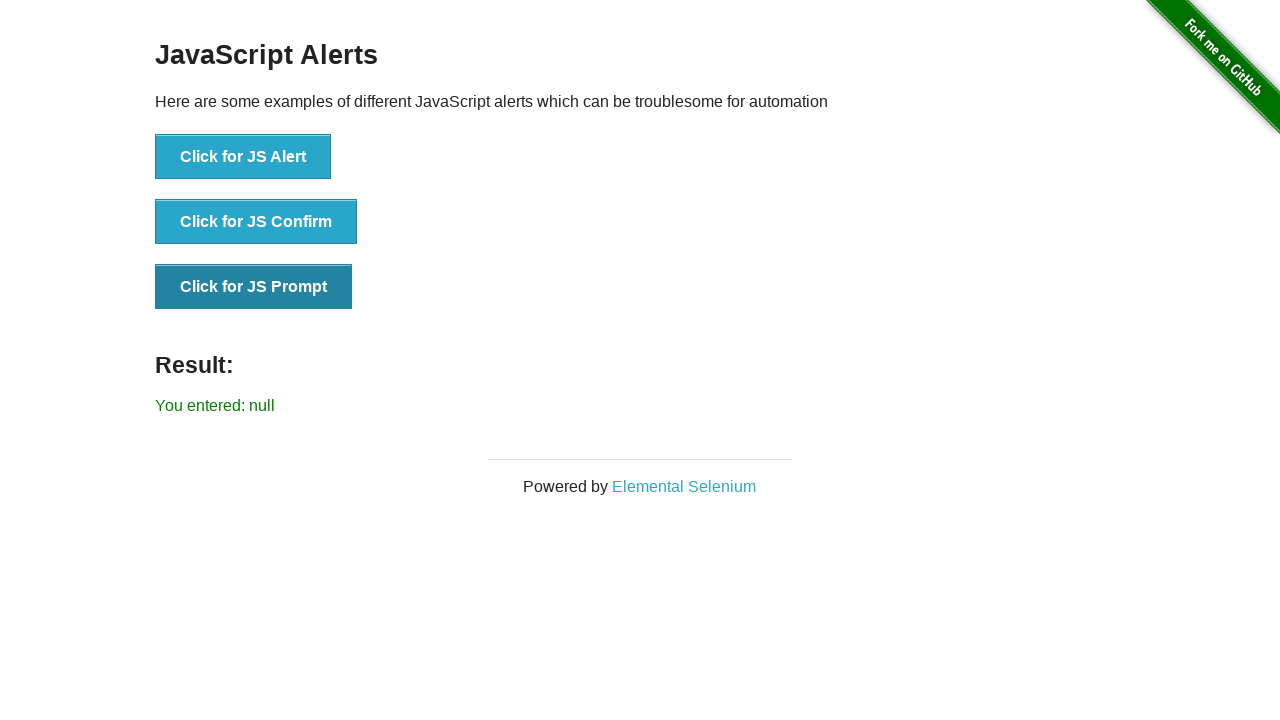